Tests API key authorization flow by opening the authorization dialog, entering an API key, and submitting it

Starting URL: https://petstore3.swagger.io/

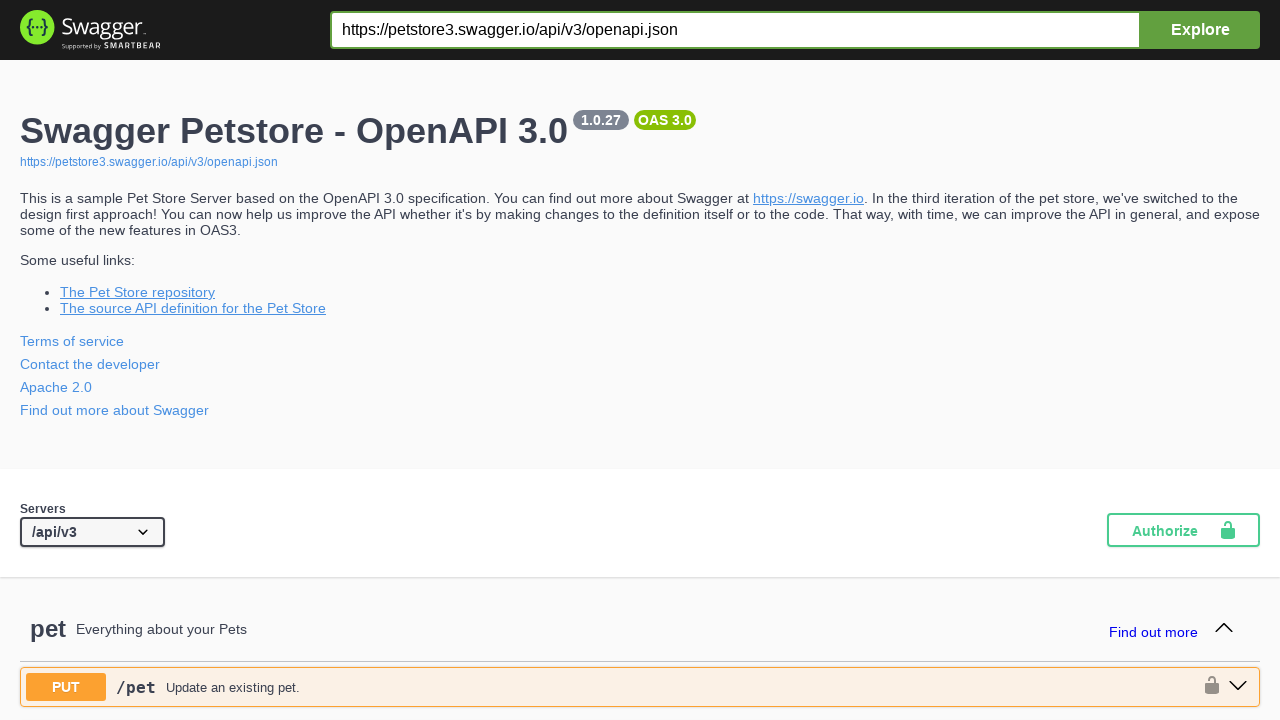

Clicked button to open API key authorization dialog at (1184, 530) on //*[@id="swagger-ui"]/section/div[2]/div[2]/div[2]/section/div[2]/button
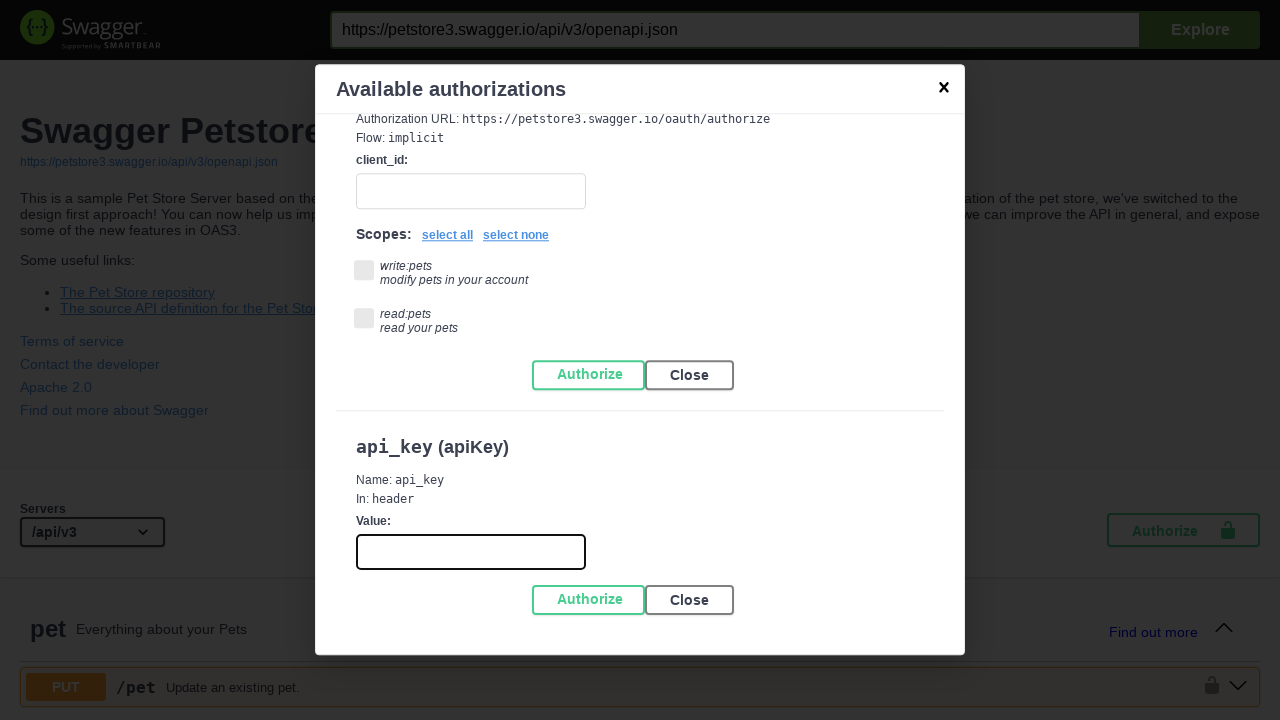

Entered API key 'test_api_key_123' into authorization form on //*[@id="swagger-ui"]/section/div[2]/div[2]/div[2]/section/div[2]/div/div[2]/div
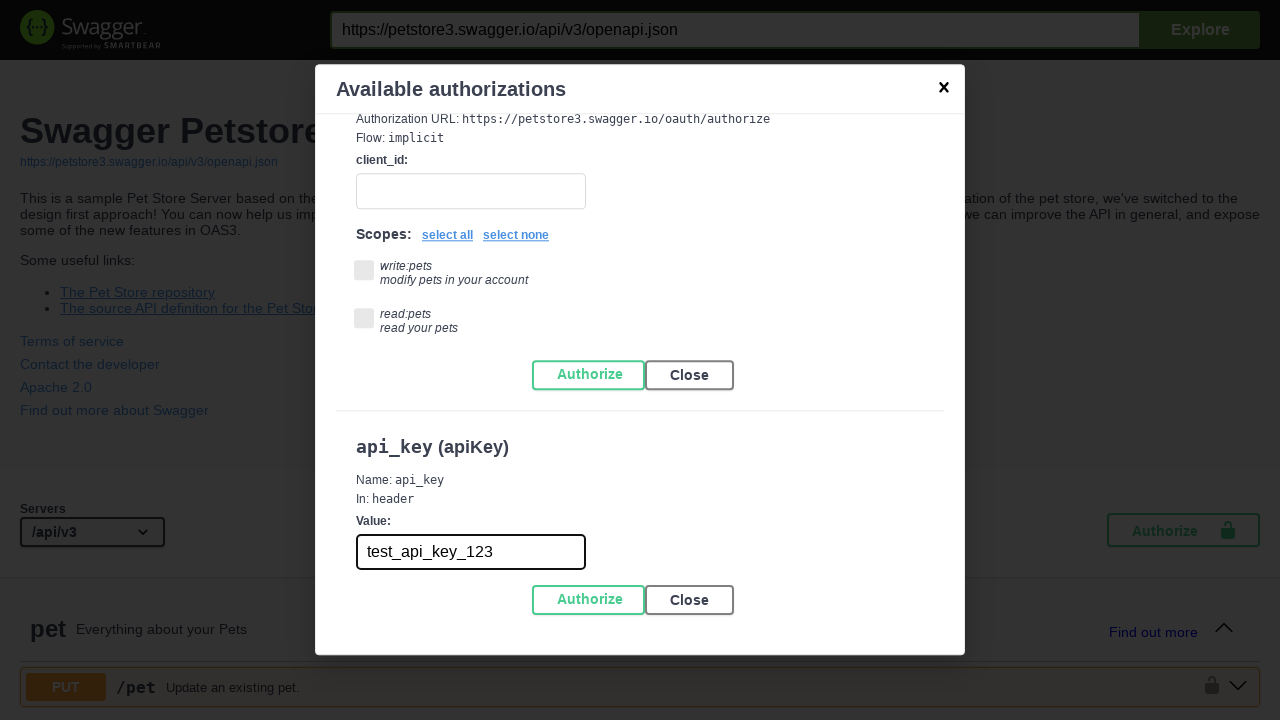

Clicked authorize button to submit API key at (588, 600) on //*[@id="swagger-ui"]/section/div[2]/div[2]/div[2]/section/div[2]/div/div[2]/div
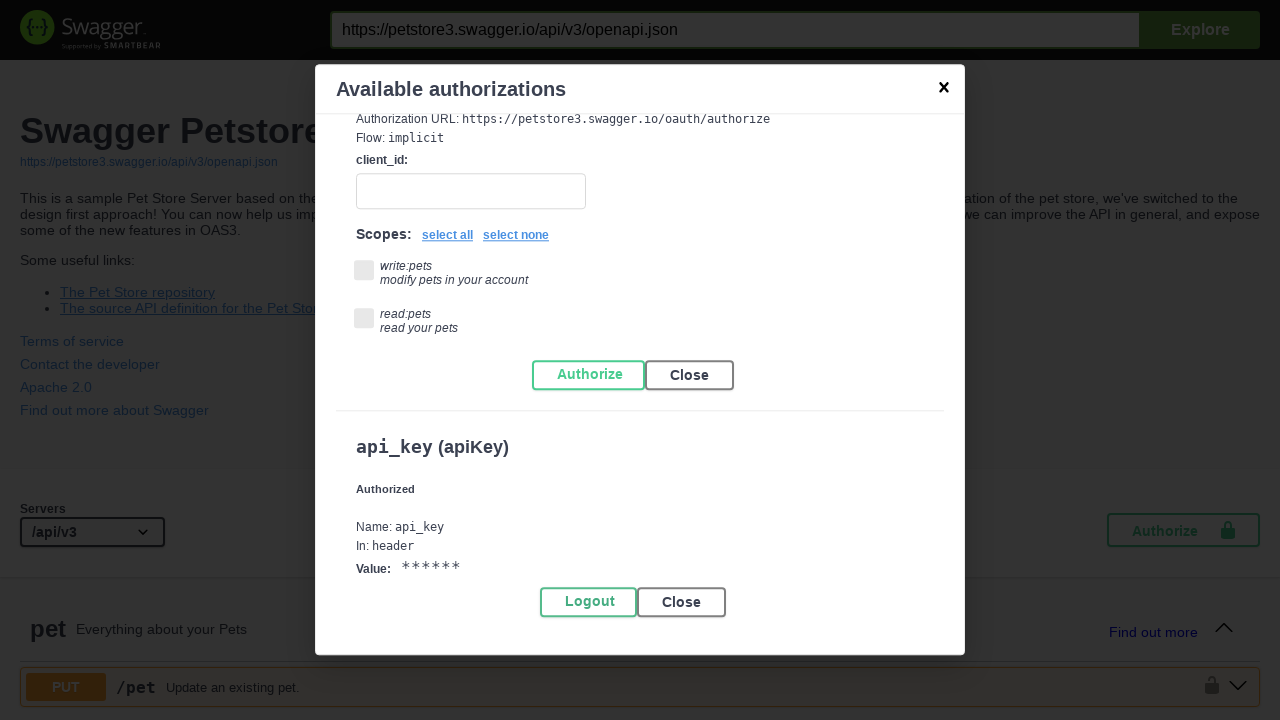

Closed authorization popup at (944, 90) on //*[@id="swagger-ui"]/section/div[2]/div[2]/div[2]/section/div[2]/div/div[2]/div
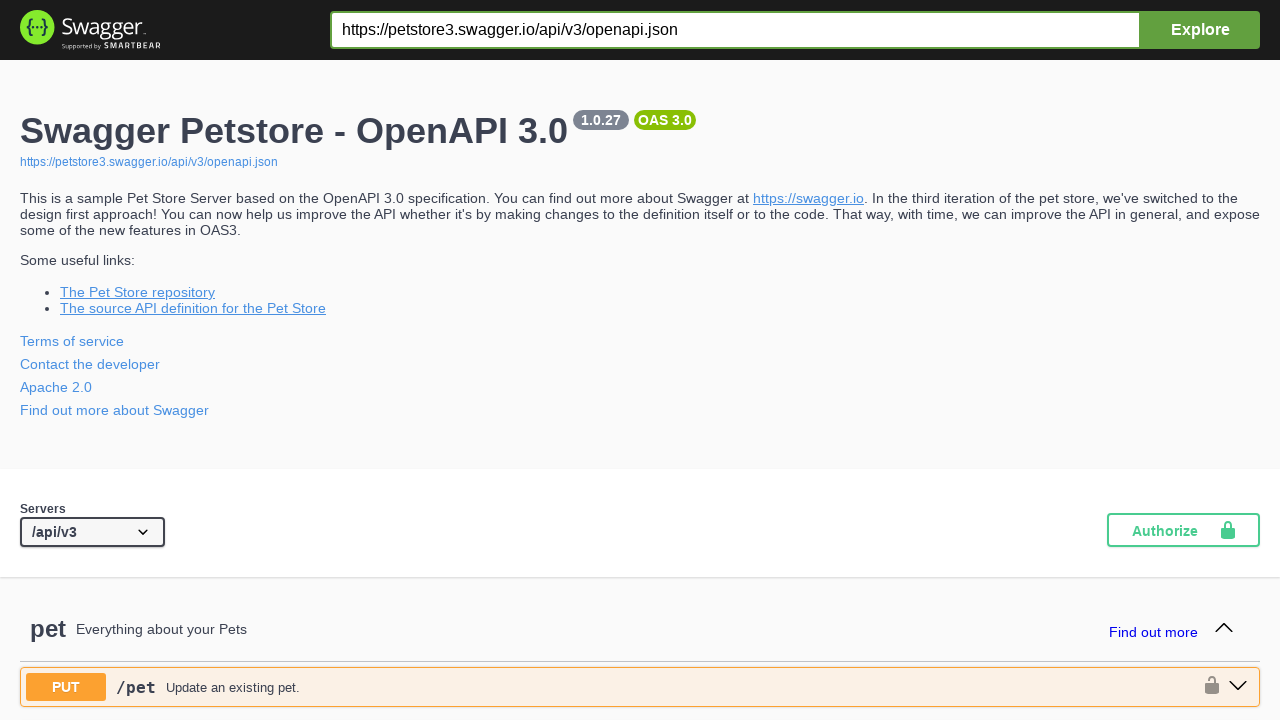

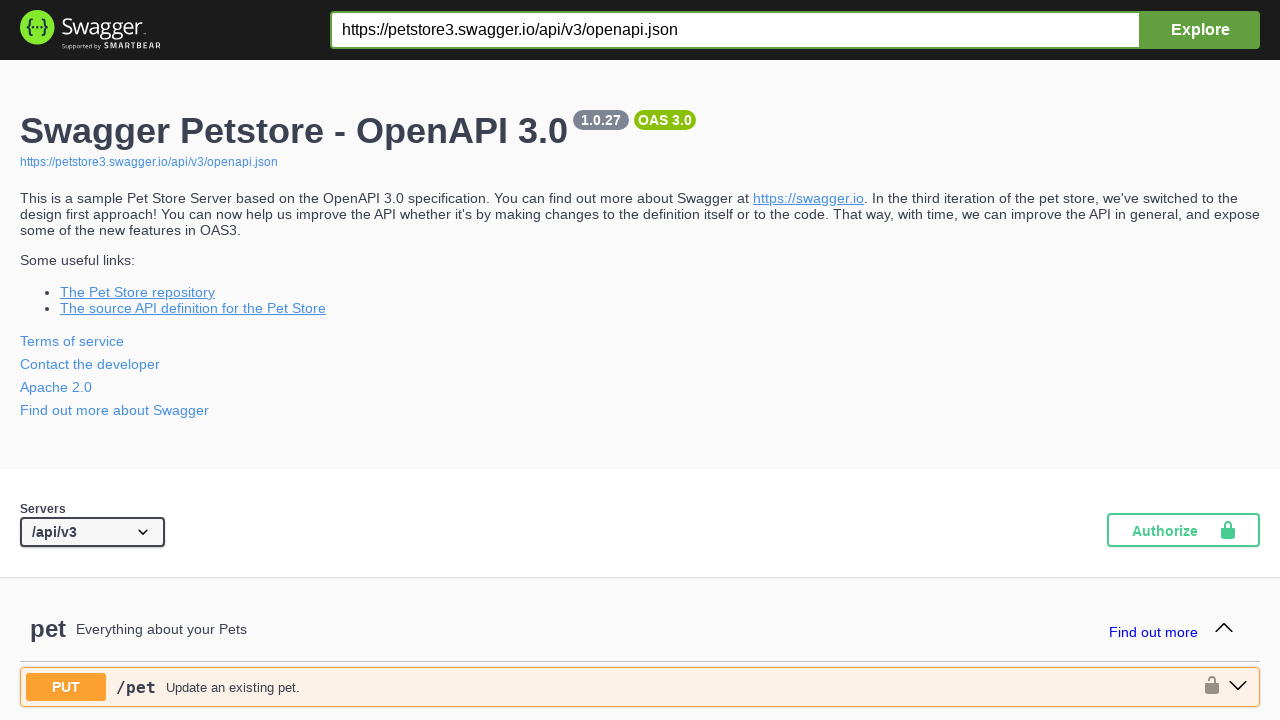